Tests modal dialog functionality by opening a modal and clicking the close button

Starting URL: https://formy-project.herokuapp.com/modal

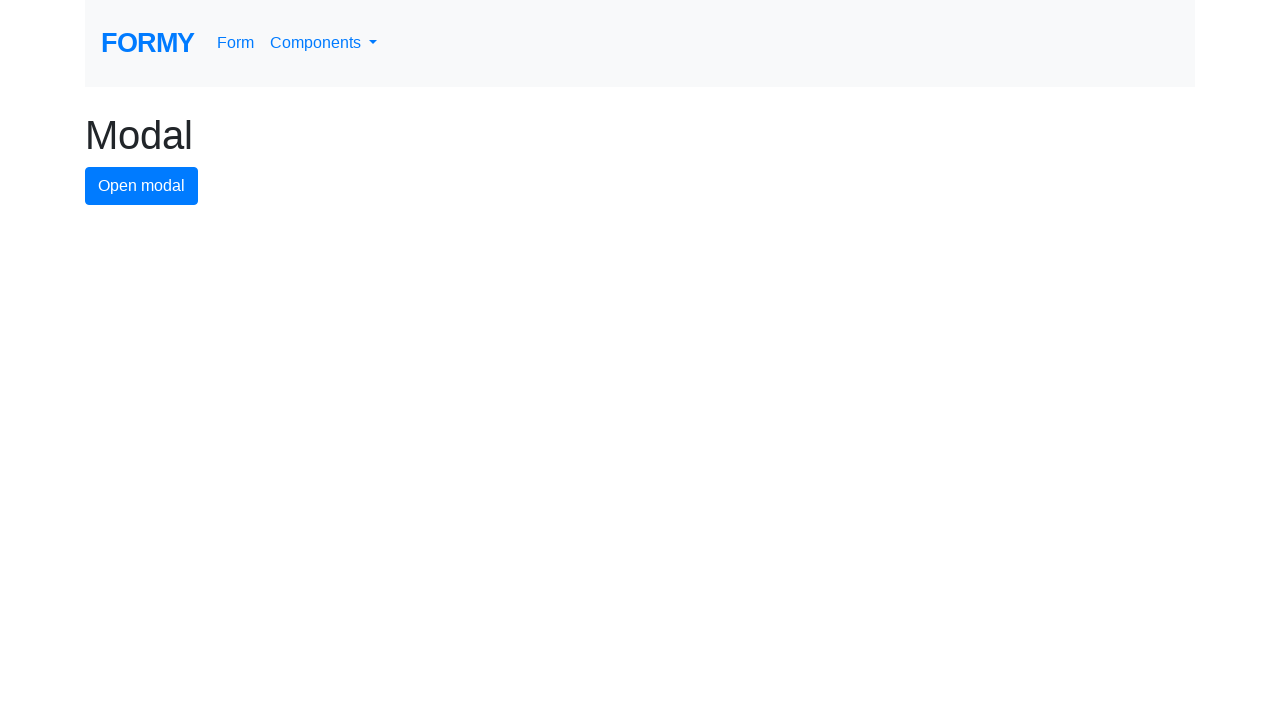

Clicked modal button to open the modal dialog at (142, 186) on #modal-button
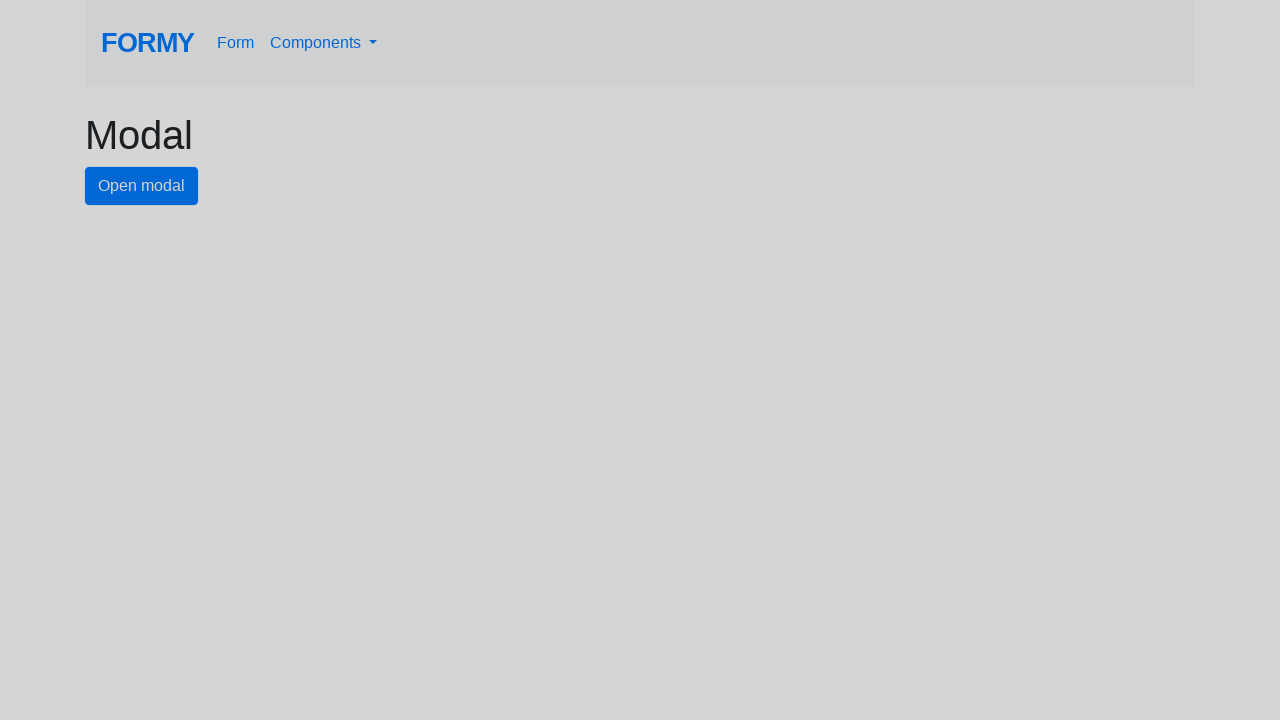

Modal dialog appeared and close button is visible
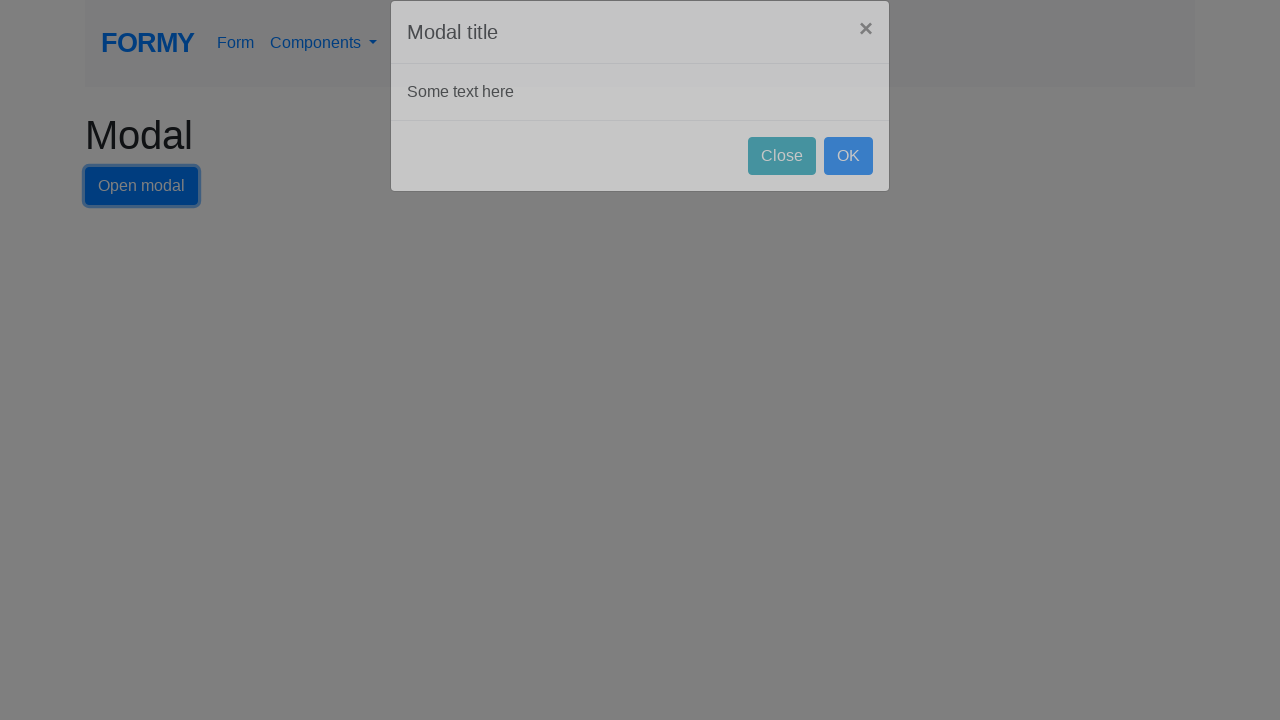

Clicked close button to dismiss the modal dialog at (782, 184) on #close-button
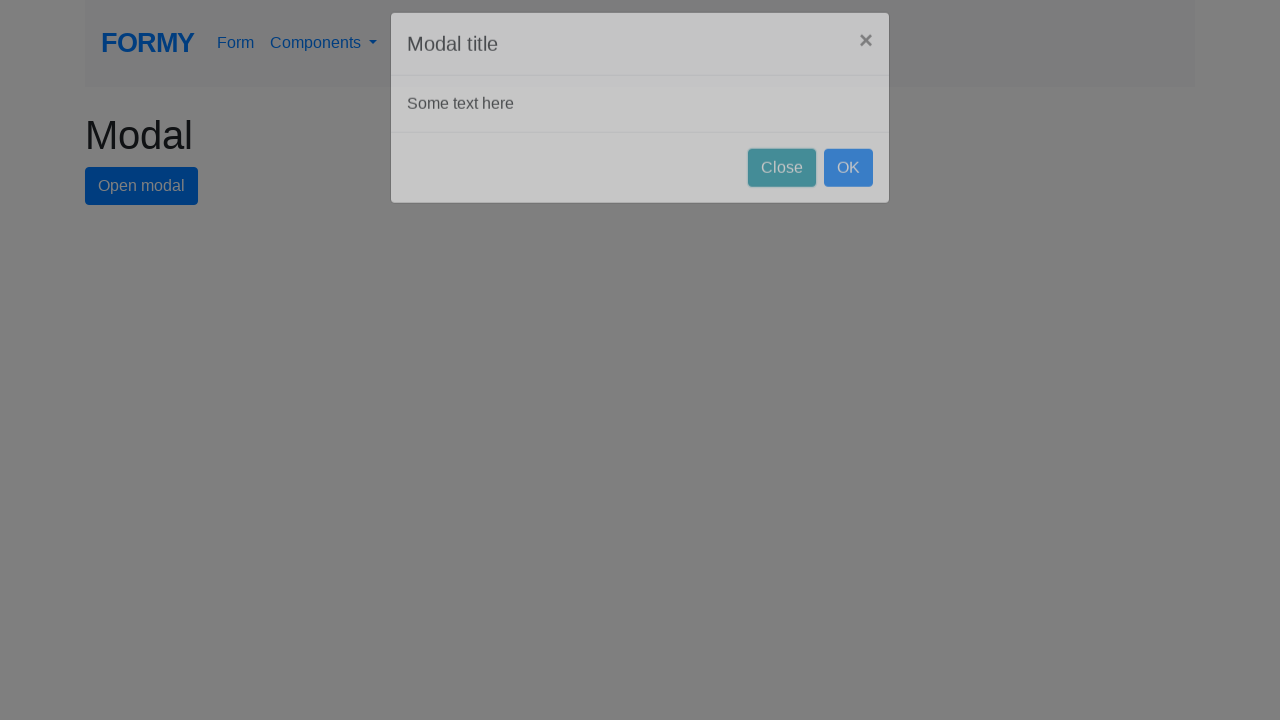

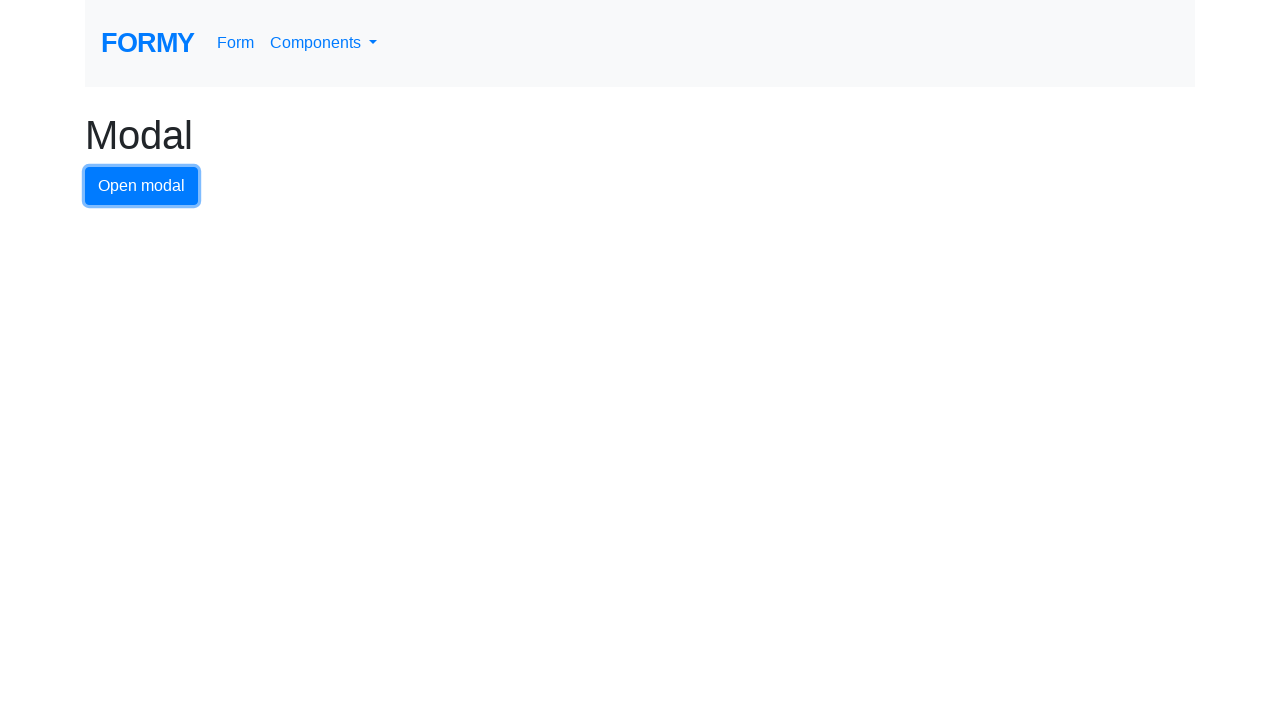